Tests the DemoQA homepage by clicking on the Elements card and verifying that the Elements section is displayed correctly

Starting URL: https://demoqa.com/

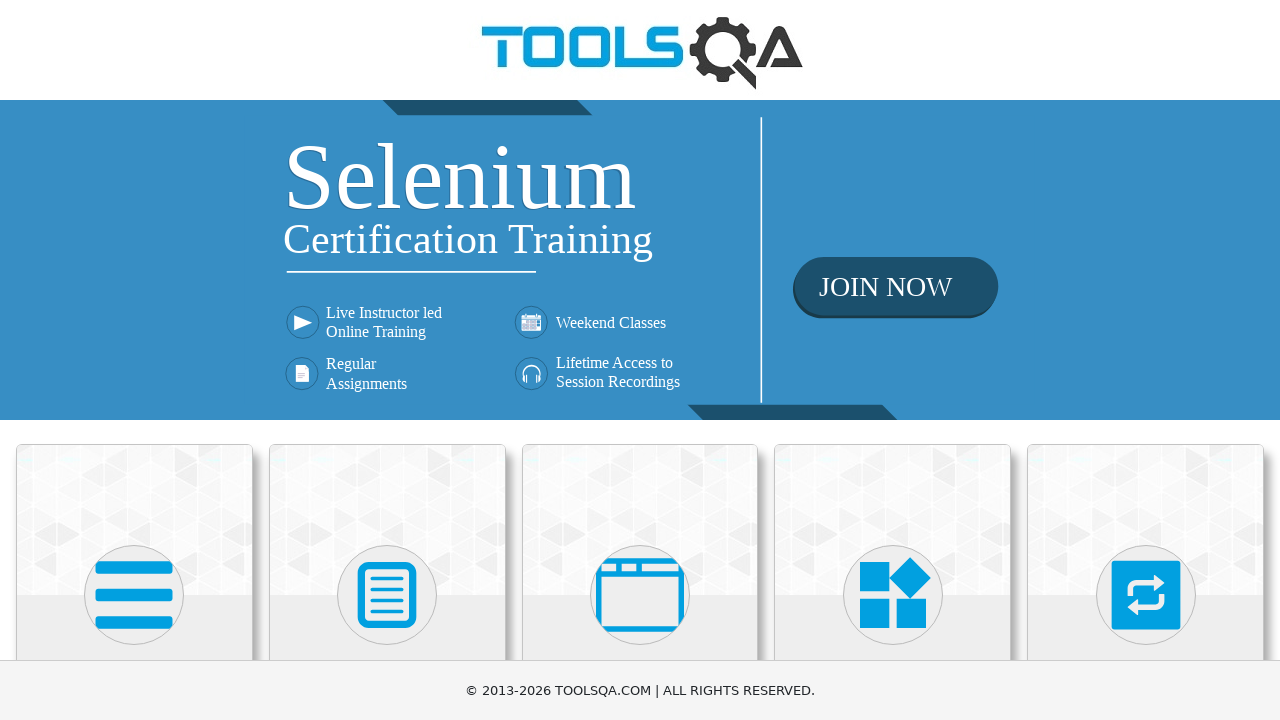

Clicked on the Elements card at (134, 520) on (//div[@class='card-up'])[1]
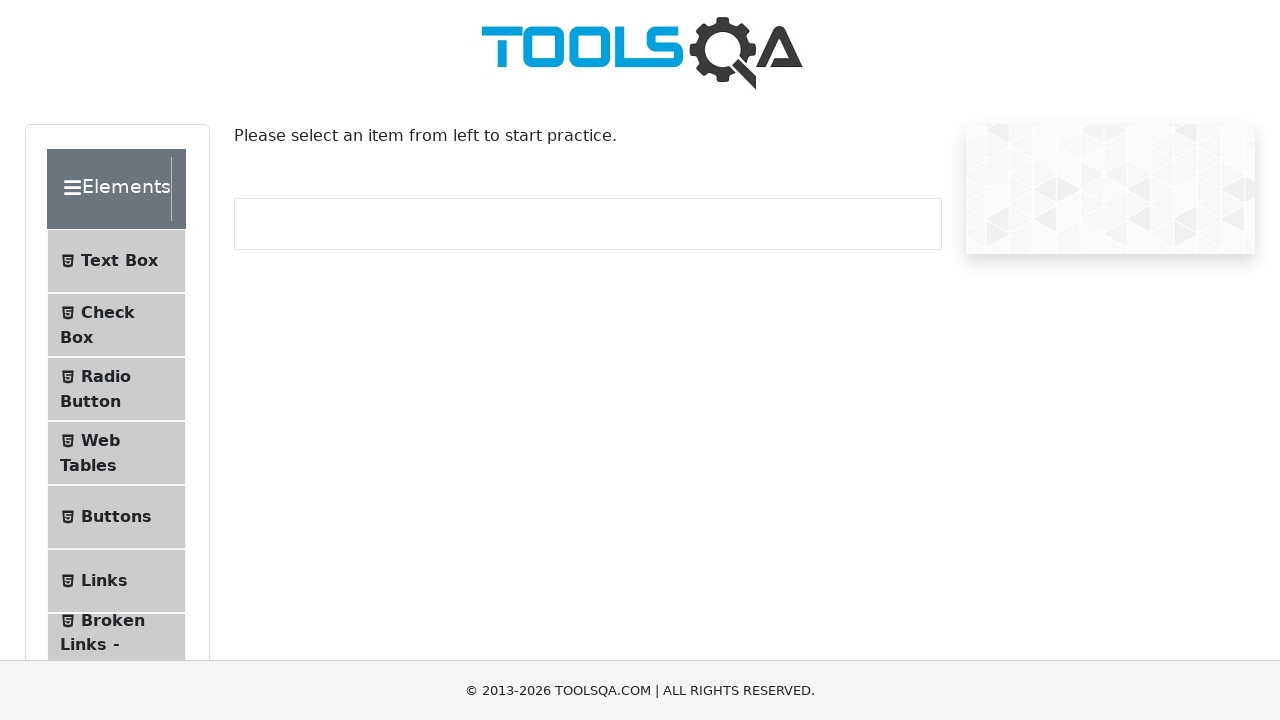

Elements text appeared and is visible
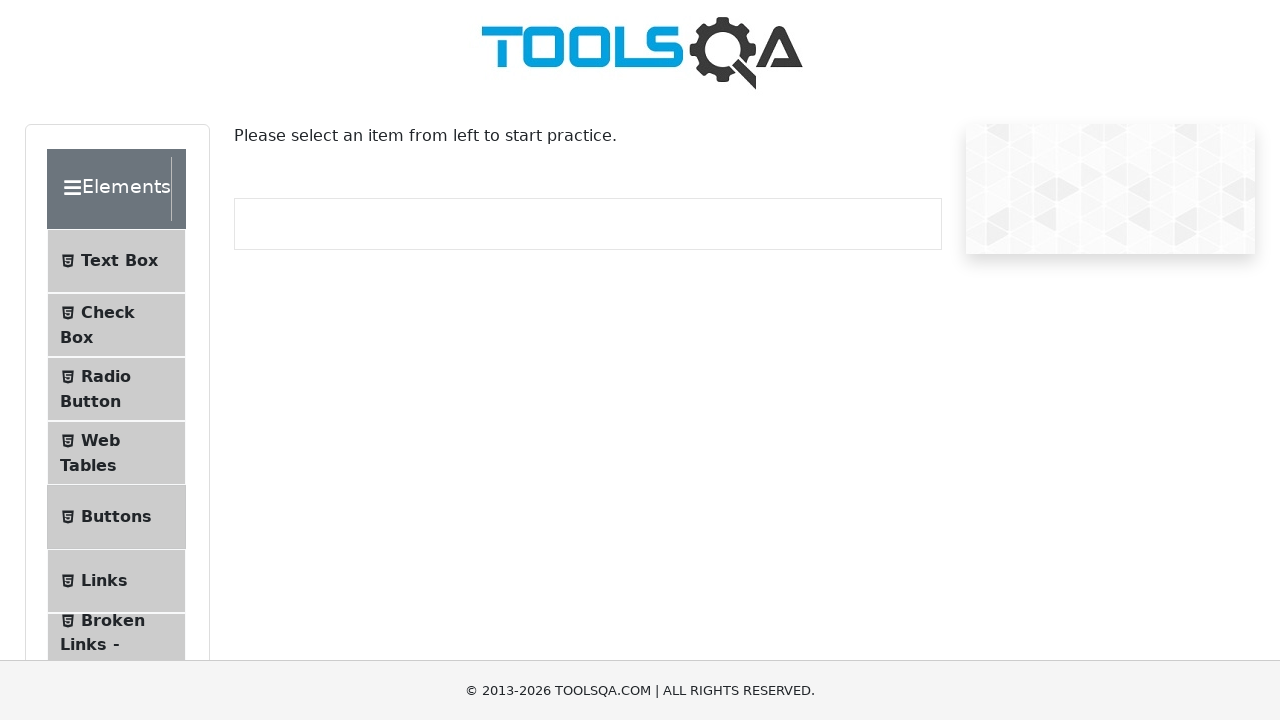

Verified Elements text content matches expected value
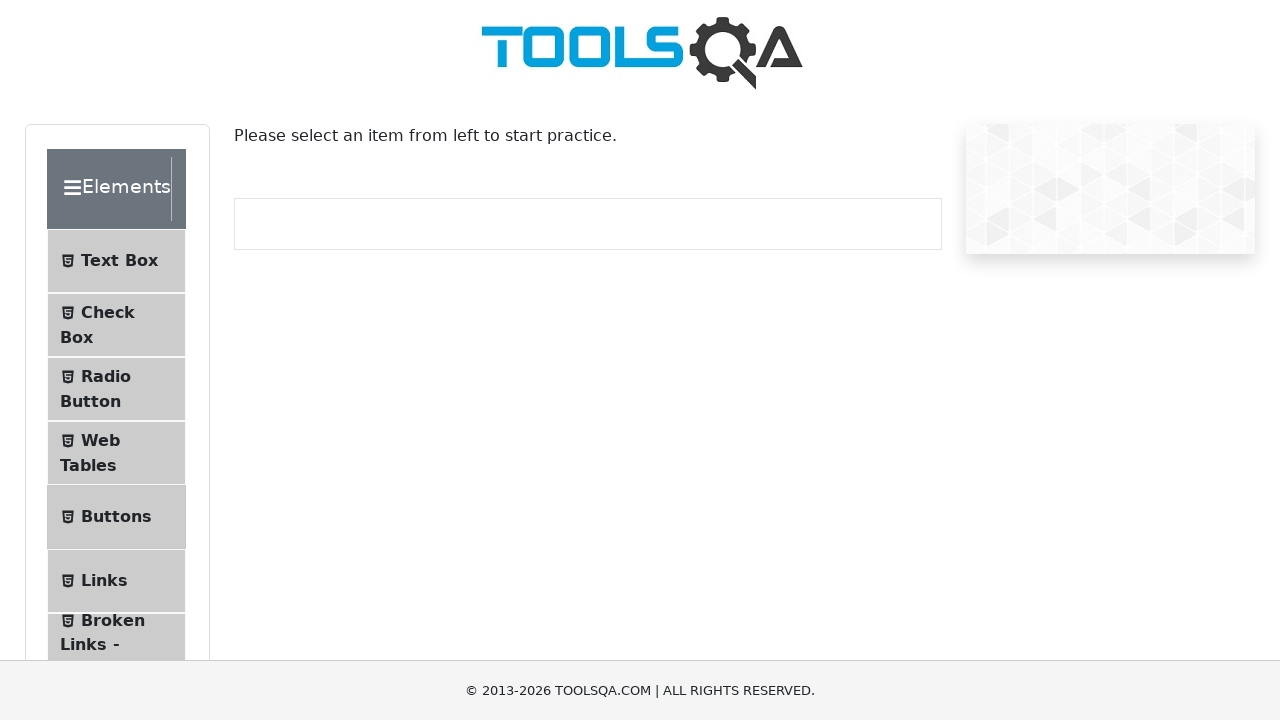

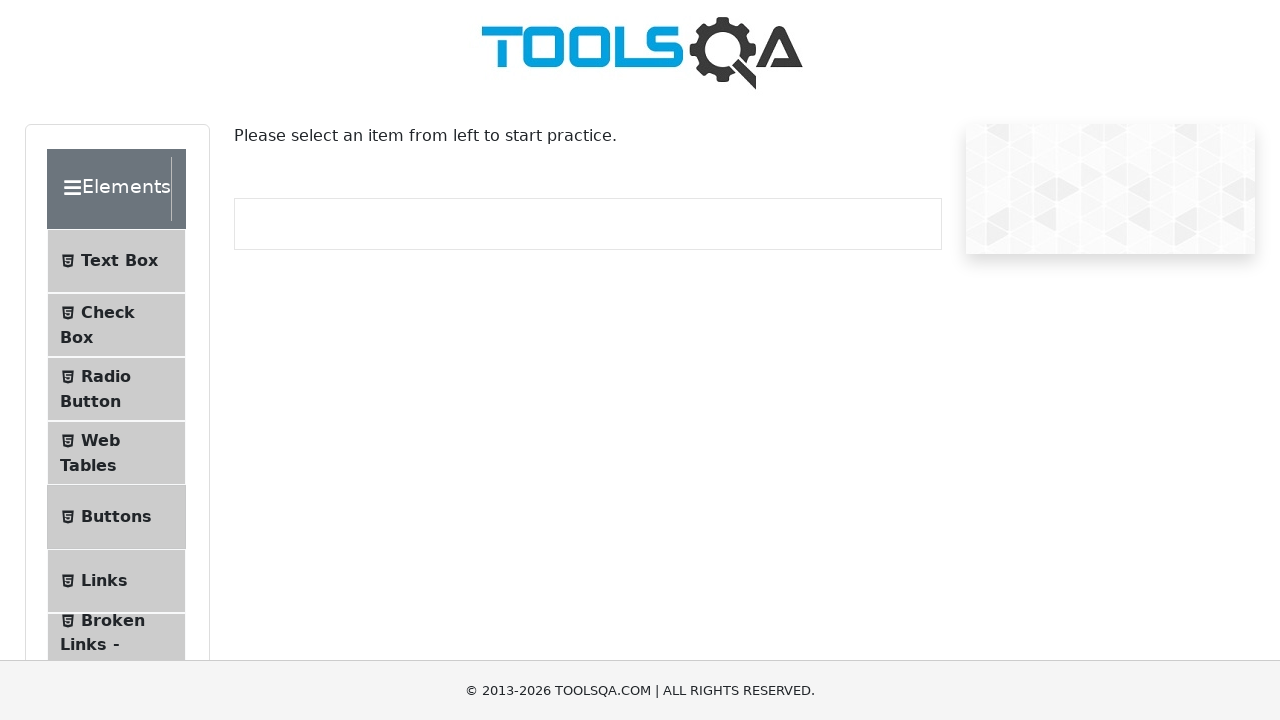